Navigates to UCLA Dining hall menu pages, selects a date from the dropdown, browses recipes across different meal periods (breakfast, lunch, dinner), and navigates to a recipe detail page to view the ingredients tab.

Starting URL: https://dining.ucla.edu/bruin-plate/

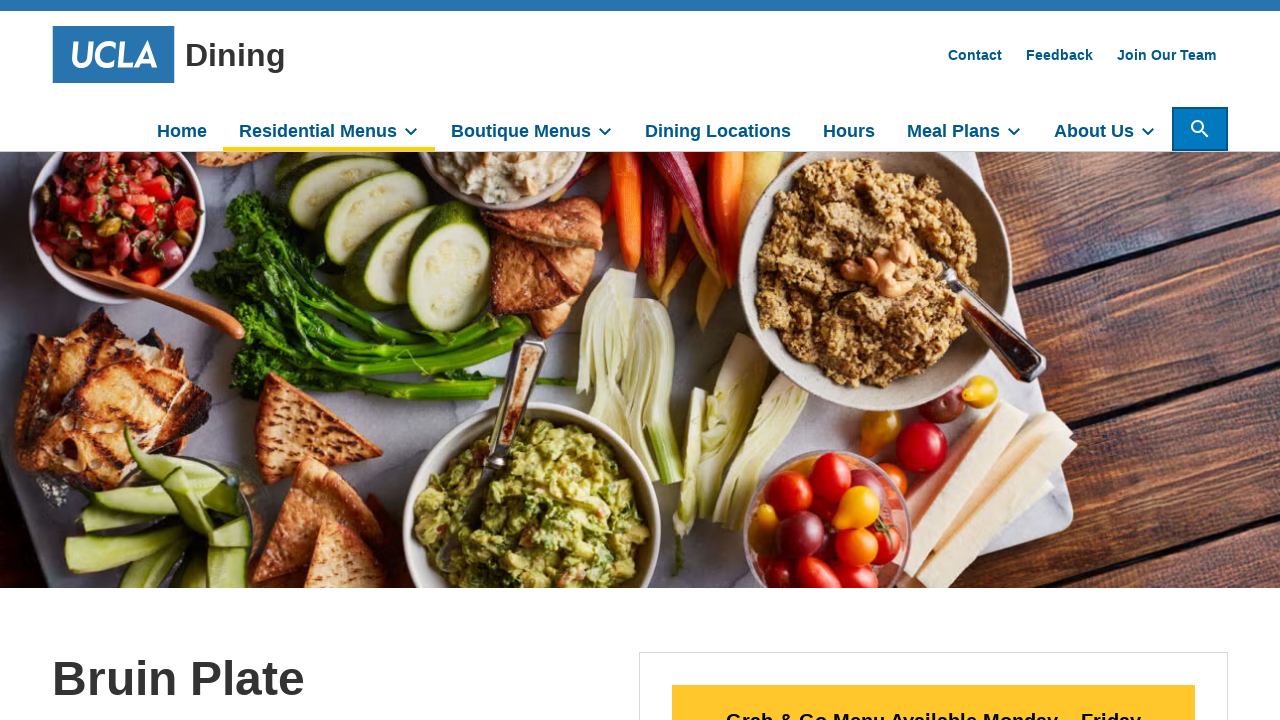

Waited for dining hall menu content to load
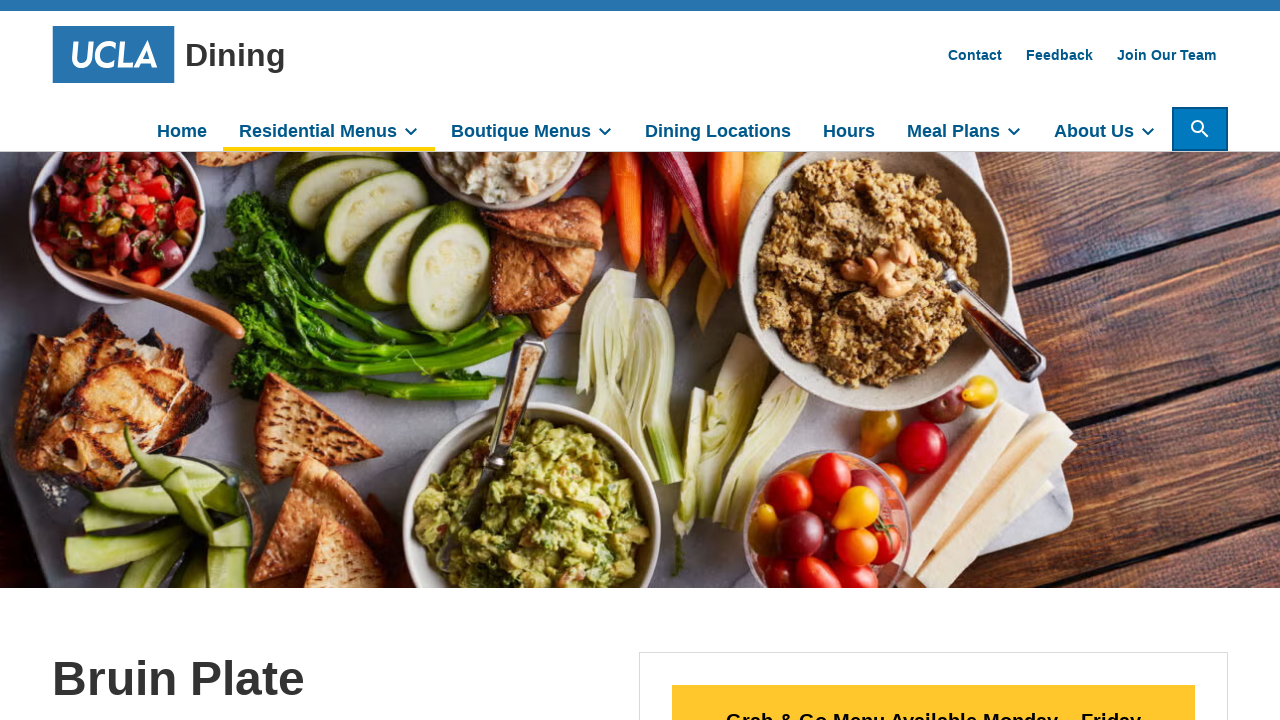

Selected a date from the dropdown menu on #jump-to-date
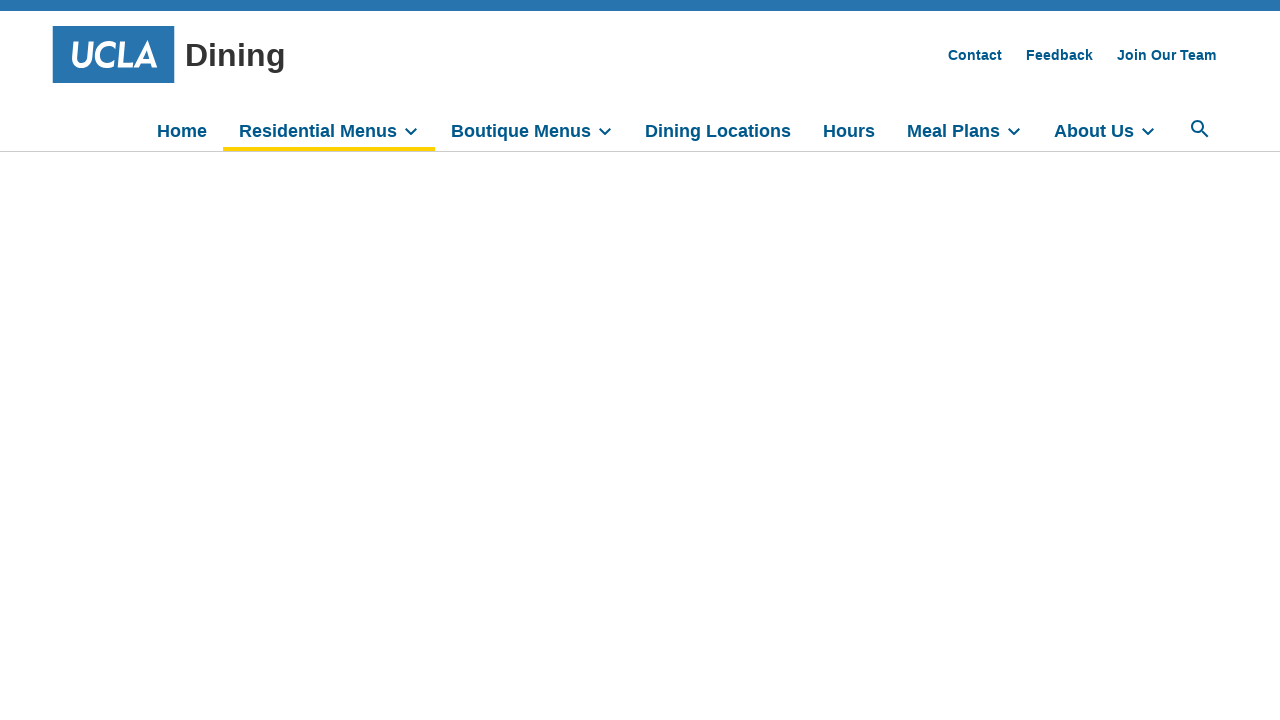

Waited for page to update after date selection
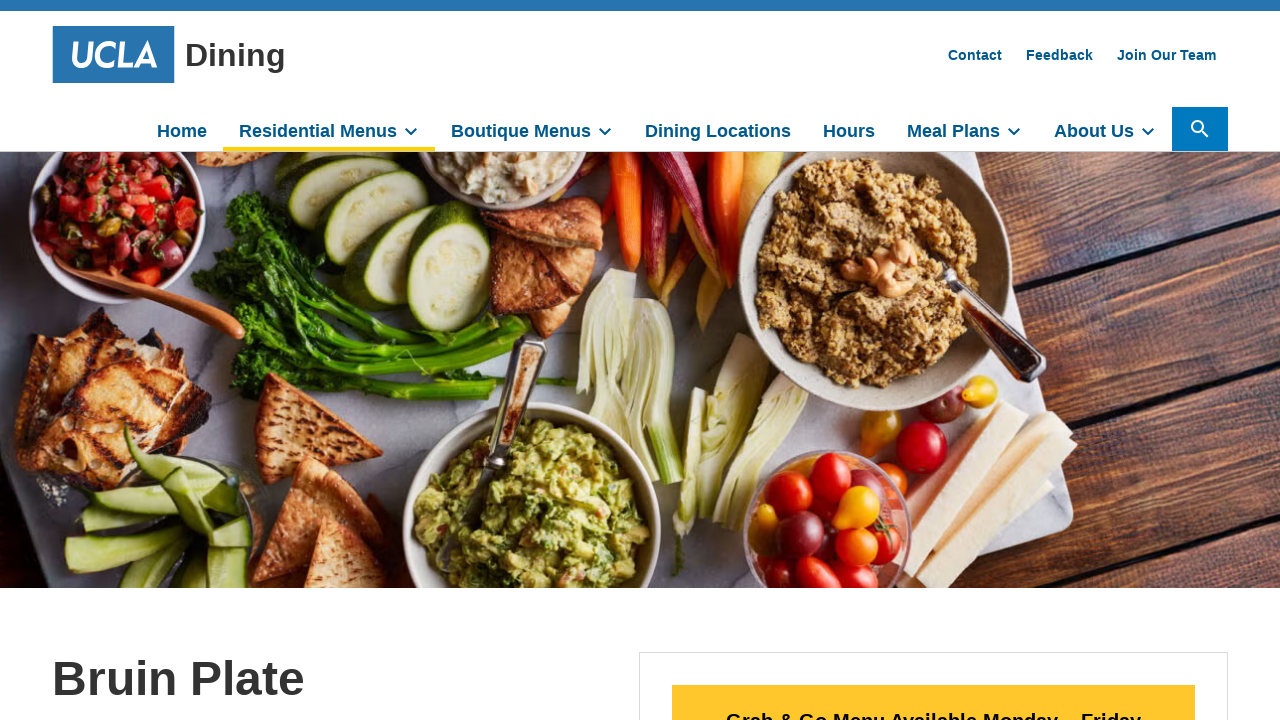

Confirmed menu content reloaded after date selection
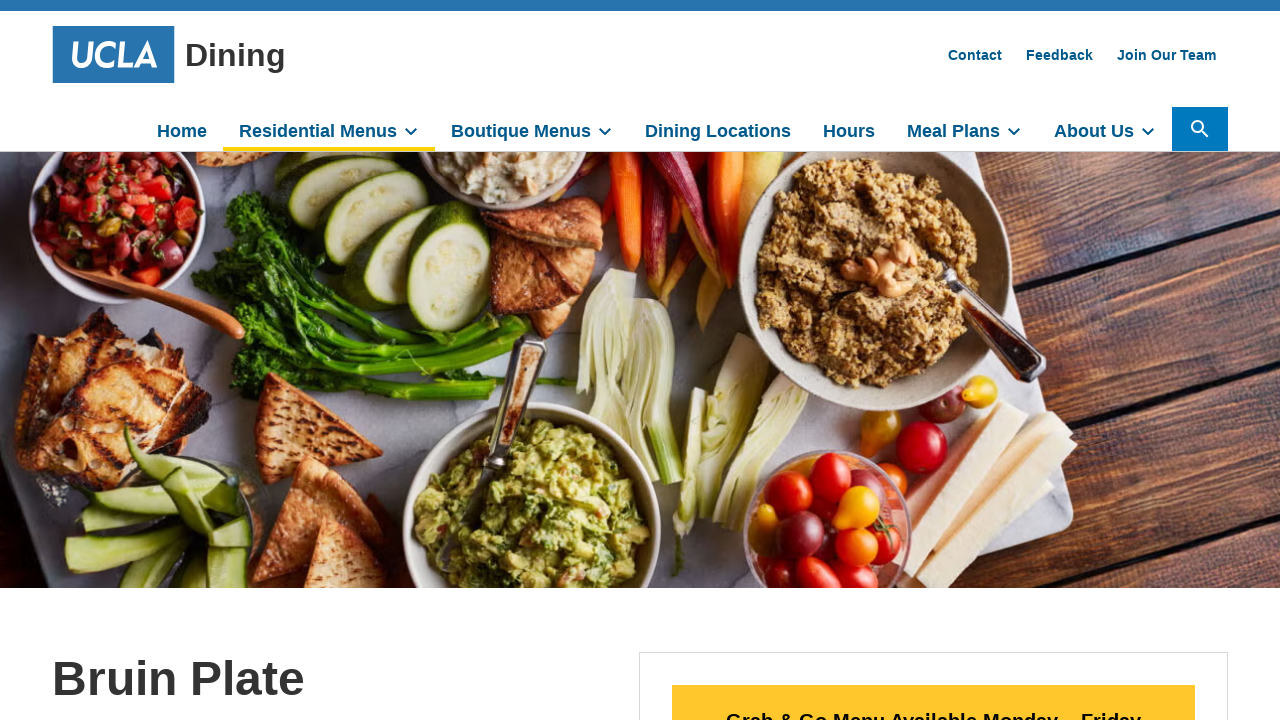

Located a recipe link in the lunch section
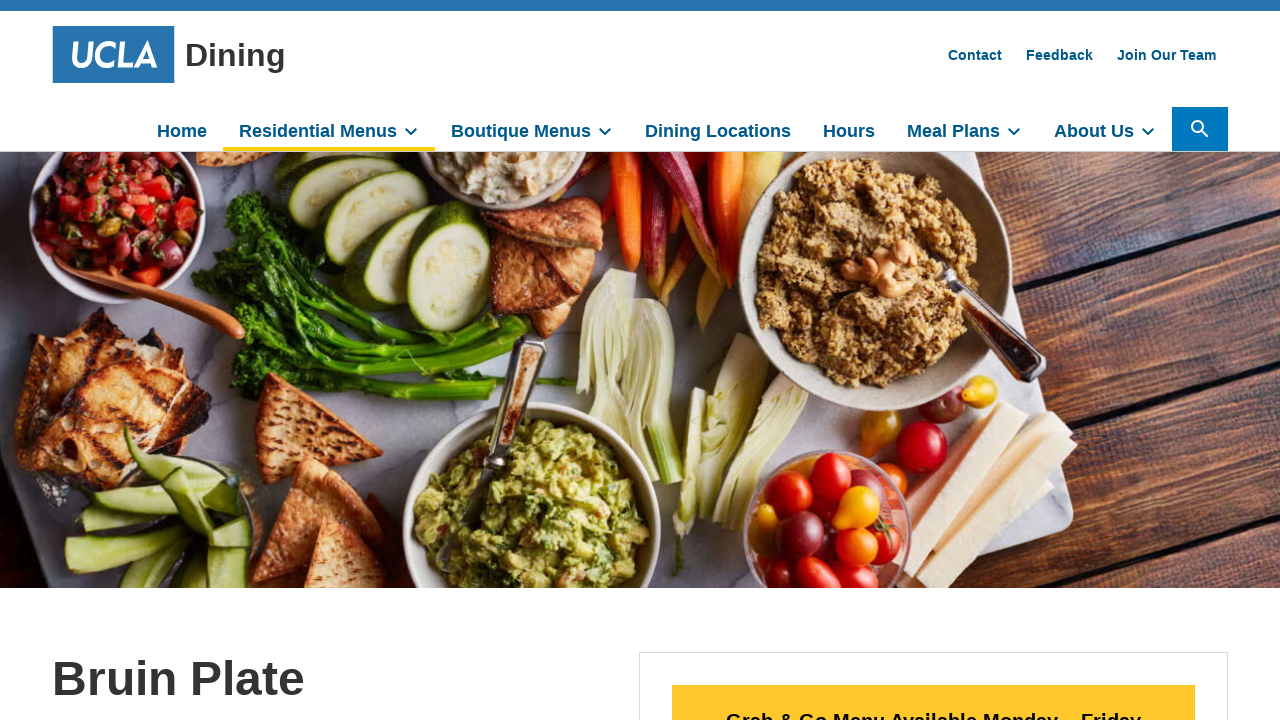

Clicked on recipe link to navigate to recipe detail page at (134, 360) on div.force-left-full-width[id^='lunch-'] >> nth=0 >> a.recipe-detail-link >> nth=
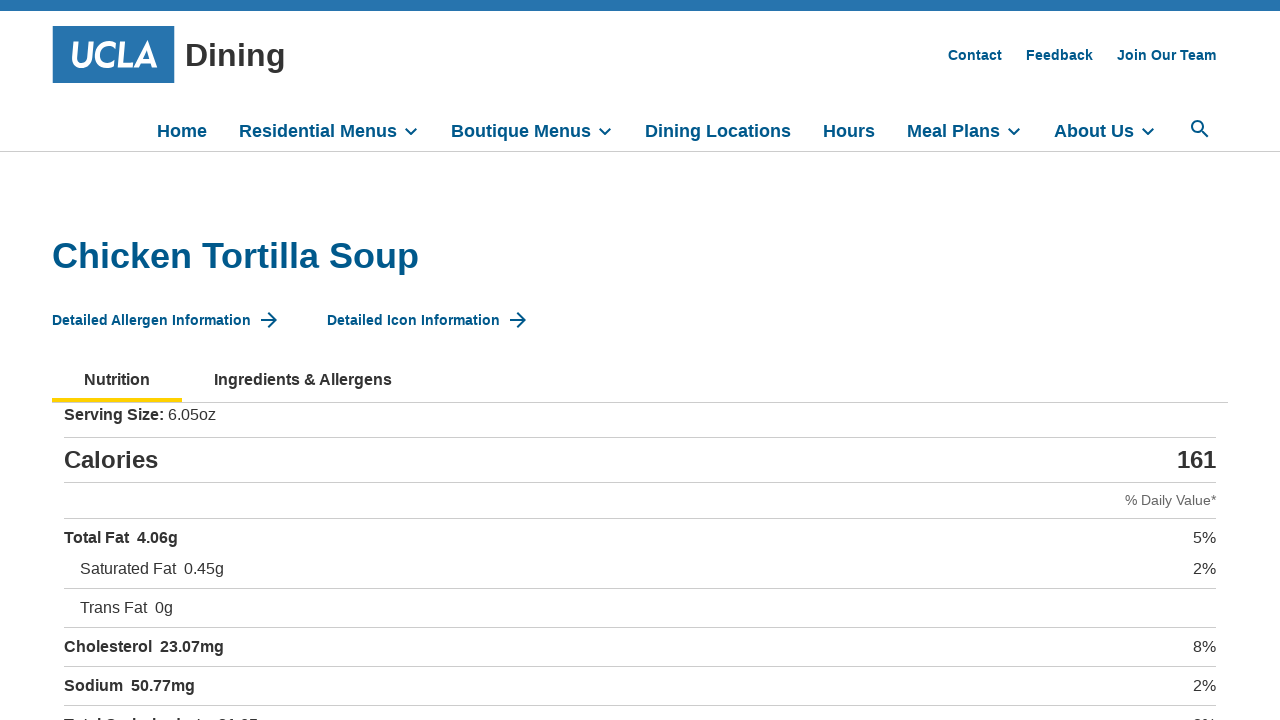

Recipe detail page loaded successfully
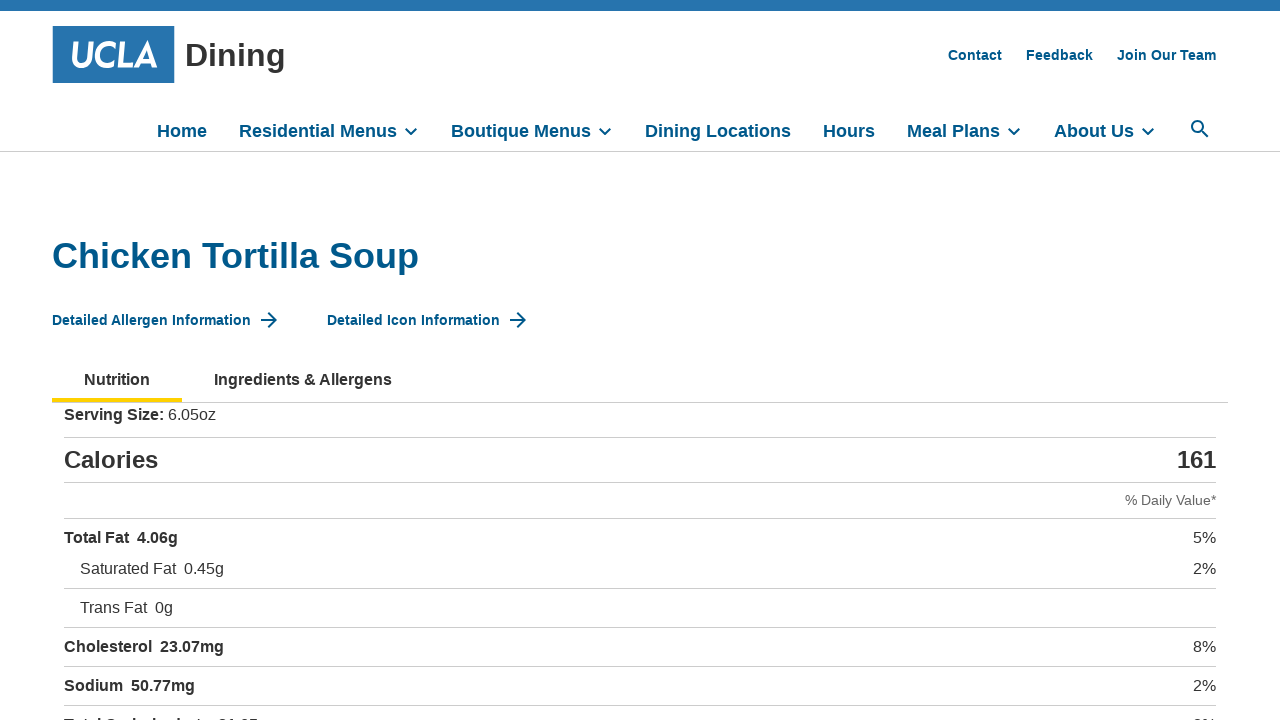

Clicked on ingredients tab at (303, 380) on button[data-tab-content='ingredient_list']
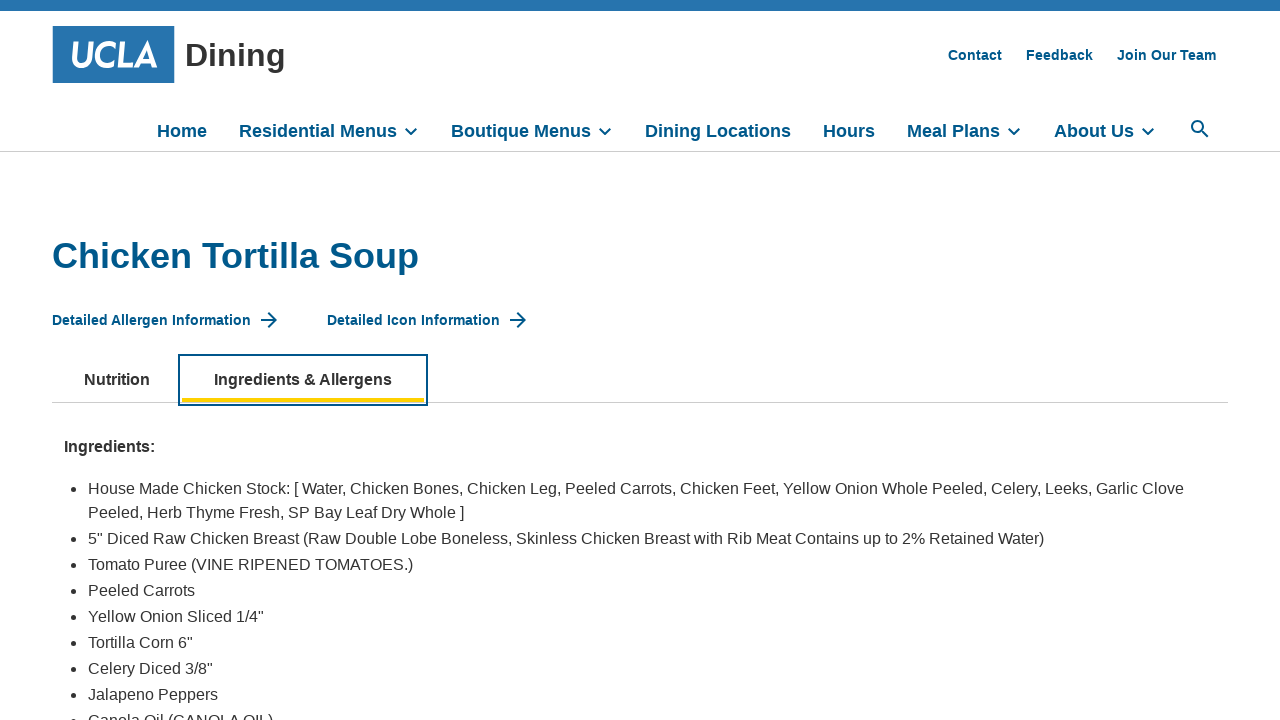

Waited for ingredients tab animation to complete
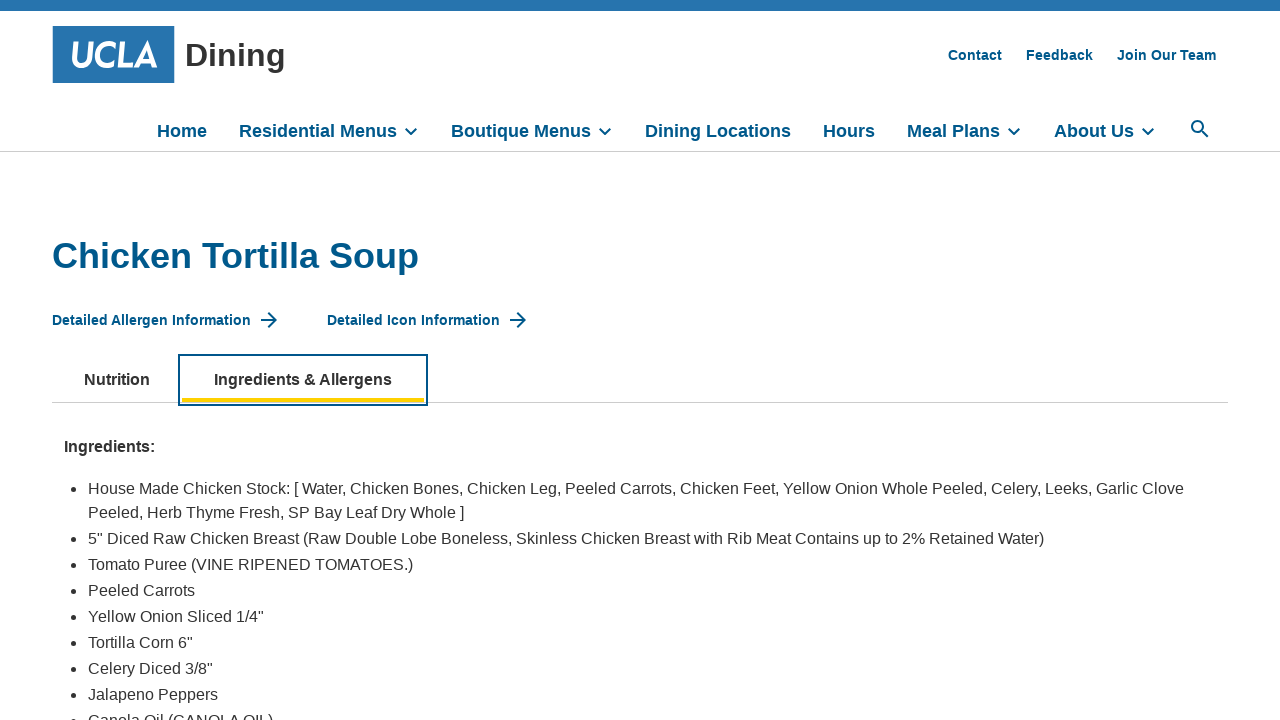

Ingredients list content is now visible
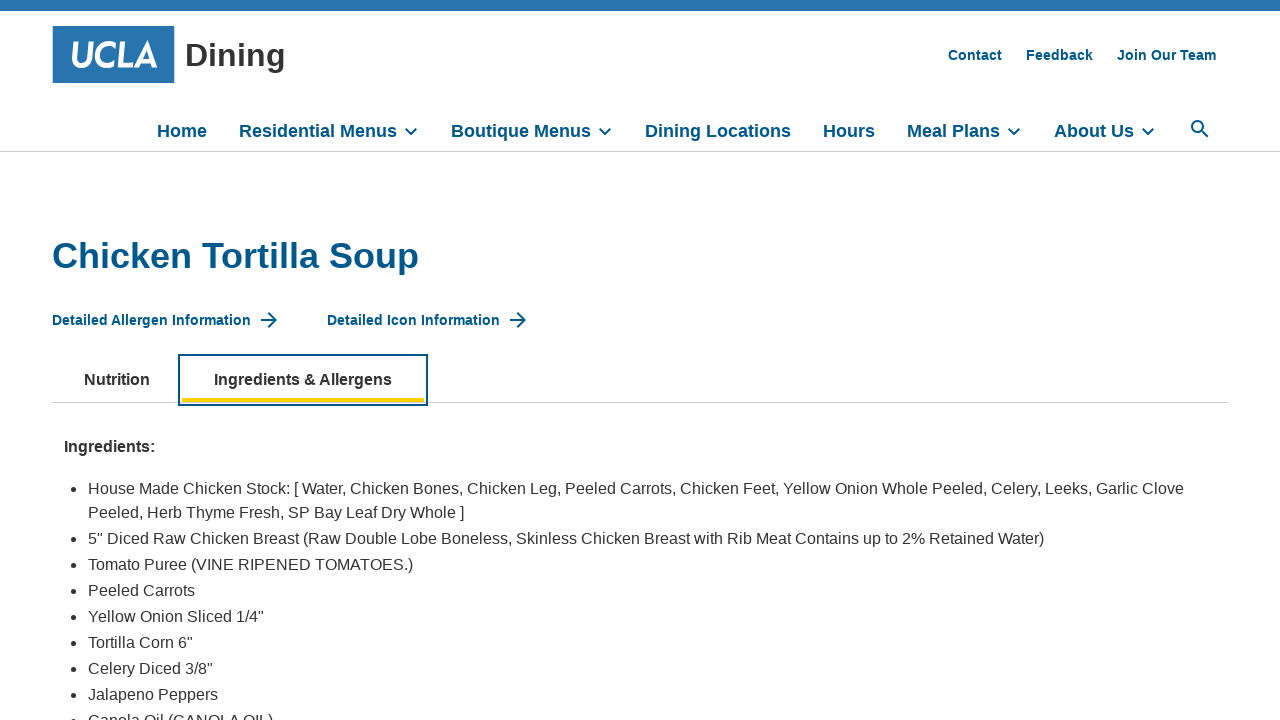

Navigated back to the dining hall menu page
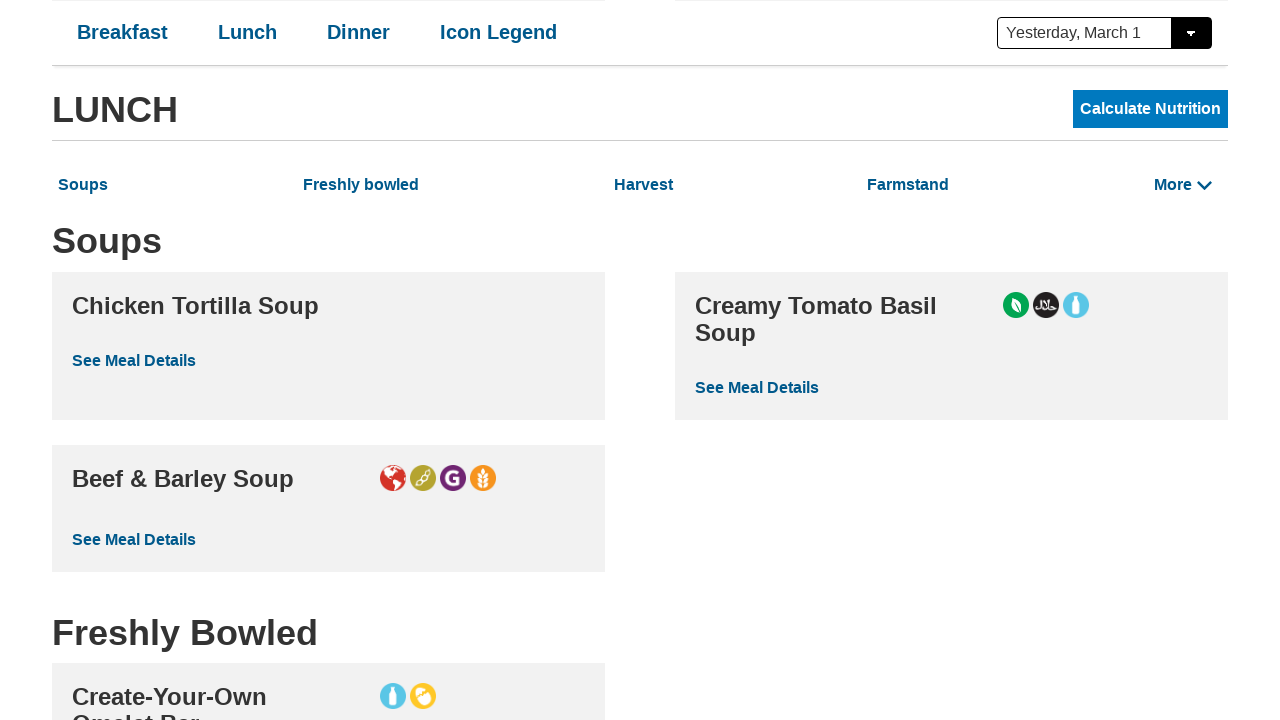

Menu page loaded successfully after navigation back
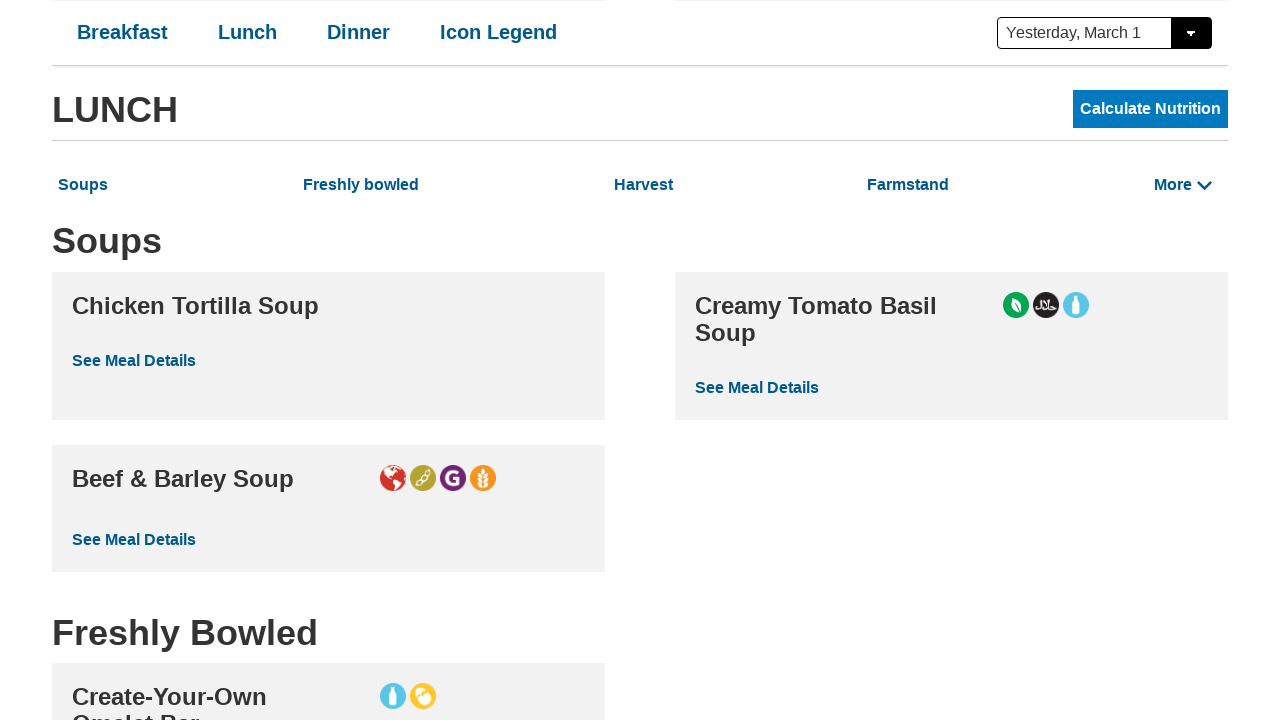

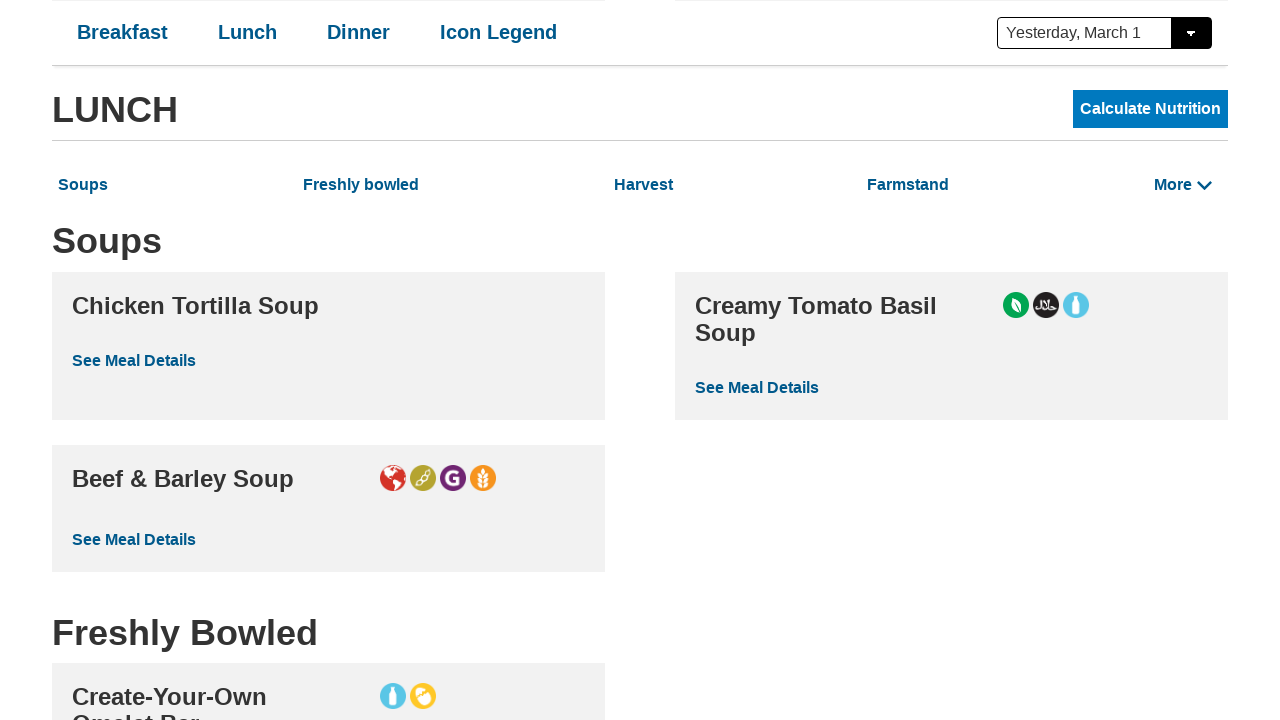